Navigates to Spotify homepage and verifies the page loads successfully

Starting URL: https://spotify.com/

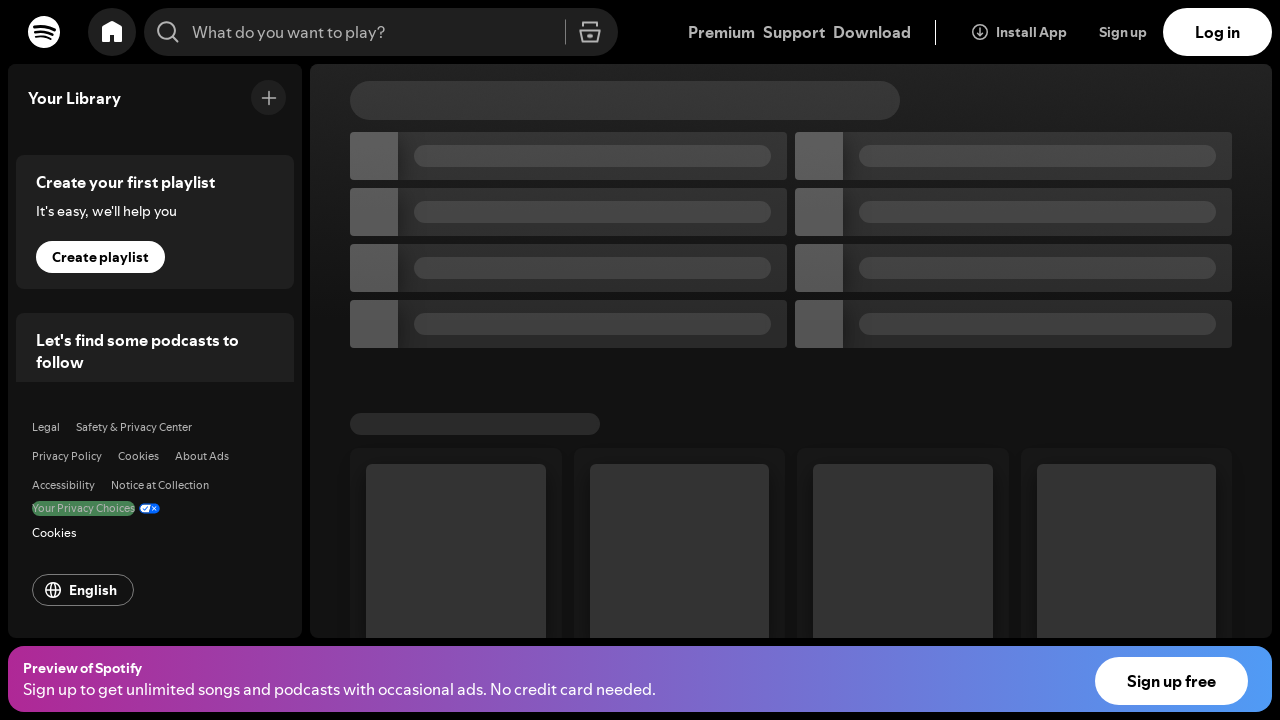

Waited for page DOM content to be fully loaded
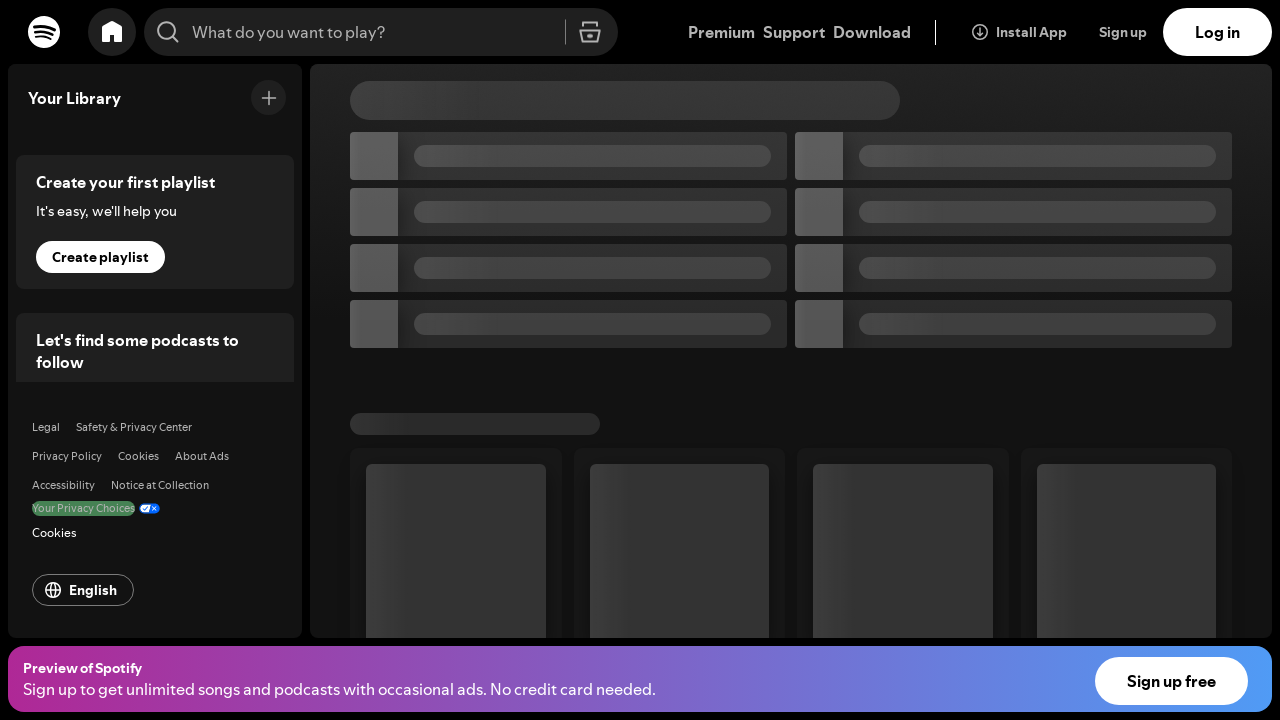

Verified Spotify homepage loaded by confirming body element is present
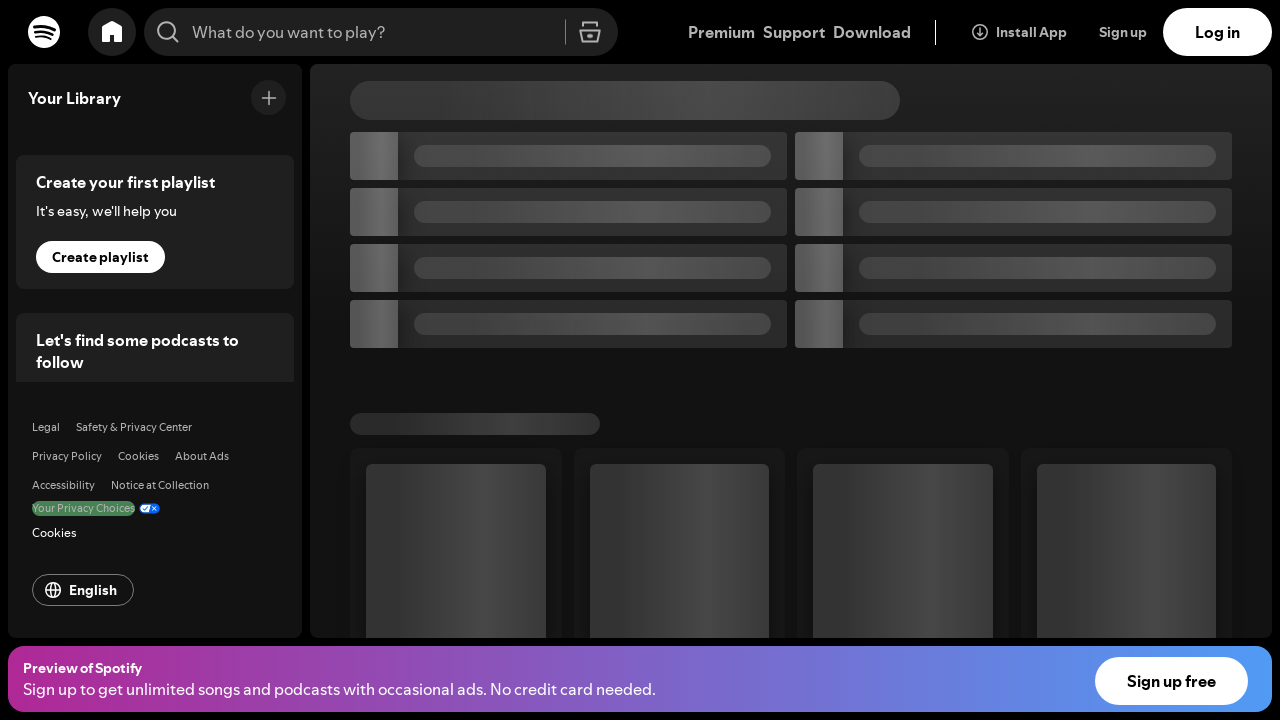

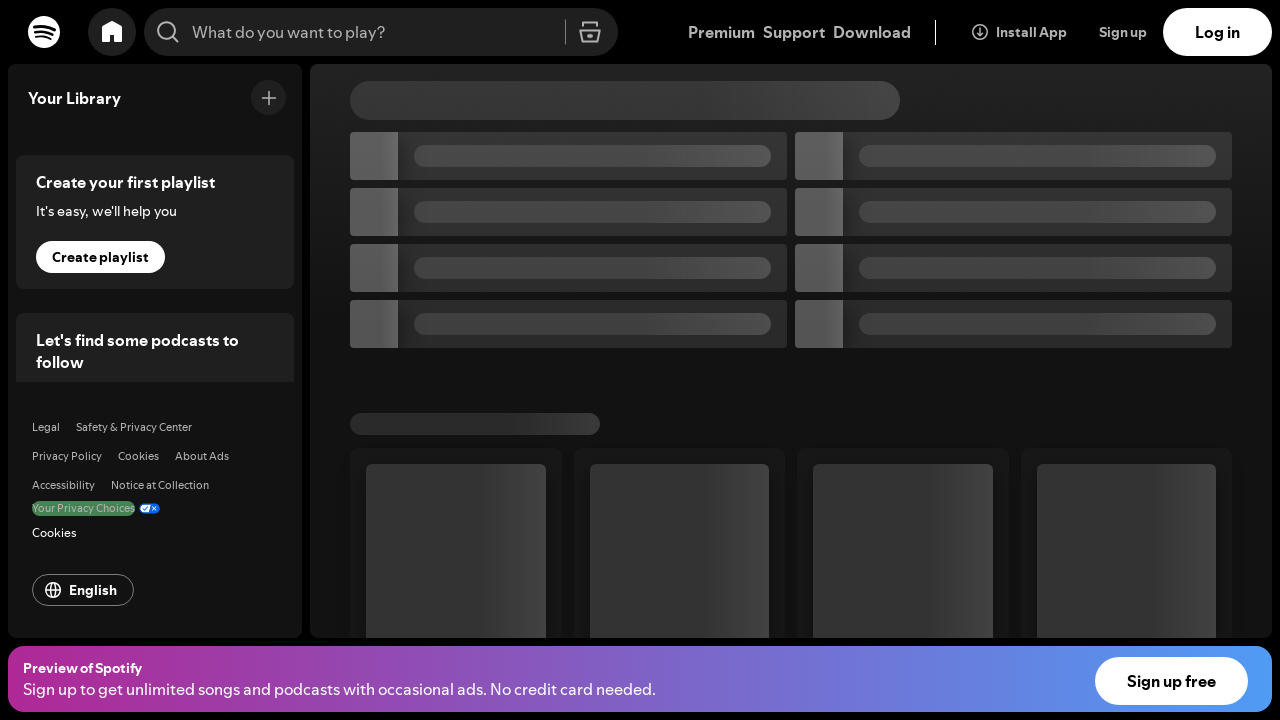